Tests drag and drop functionality on jQuery UI demo page by dragging an element into a droppable area and then navigating to API Documentation

Starting URL: https://jqueryui.com/droppable/

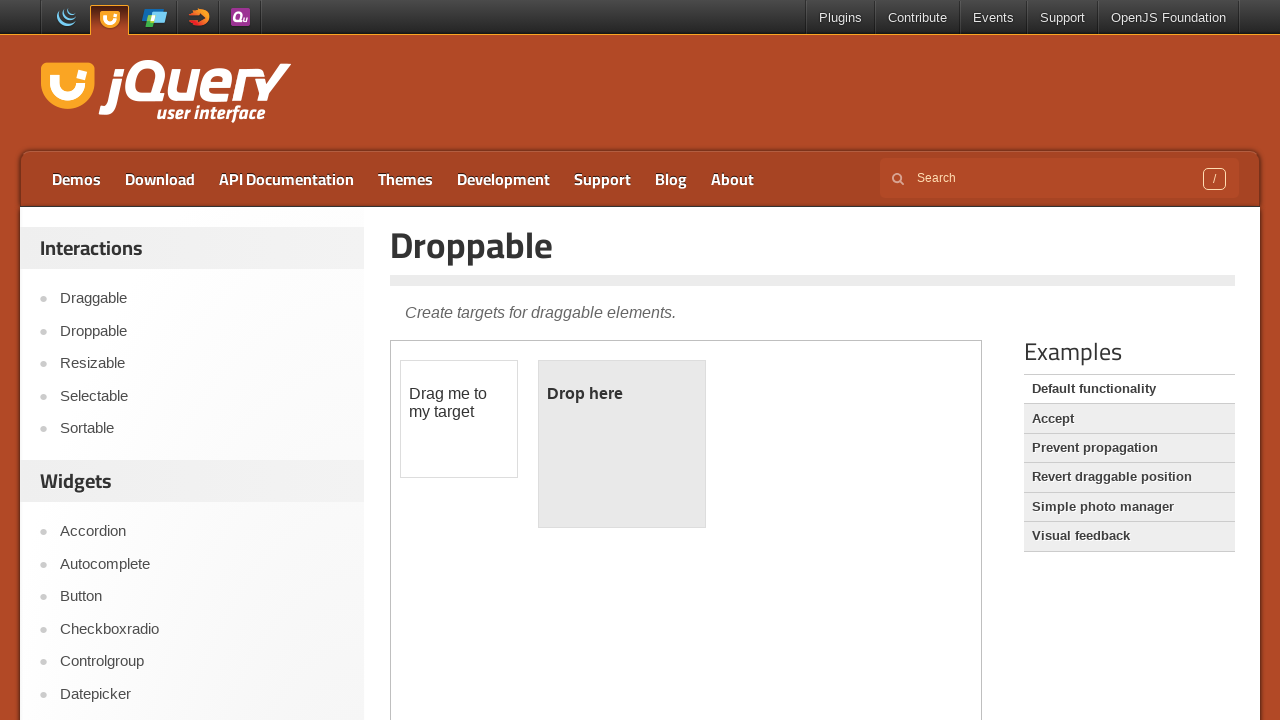

Located the iframe containing the drag and drop demo
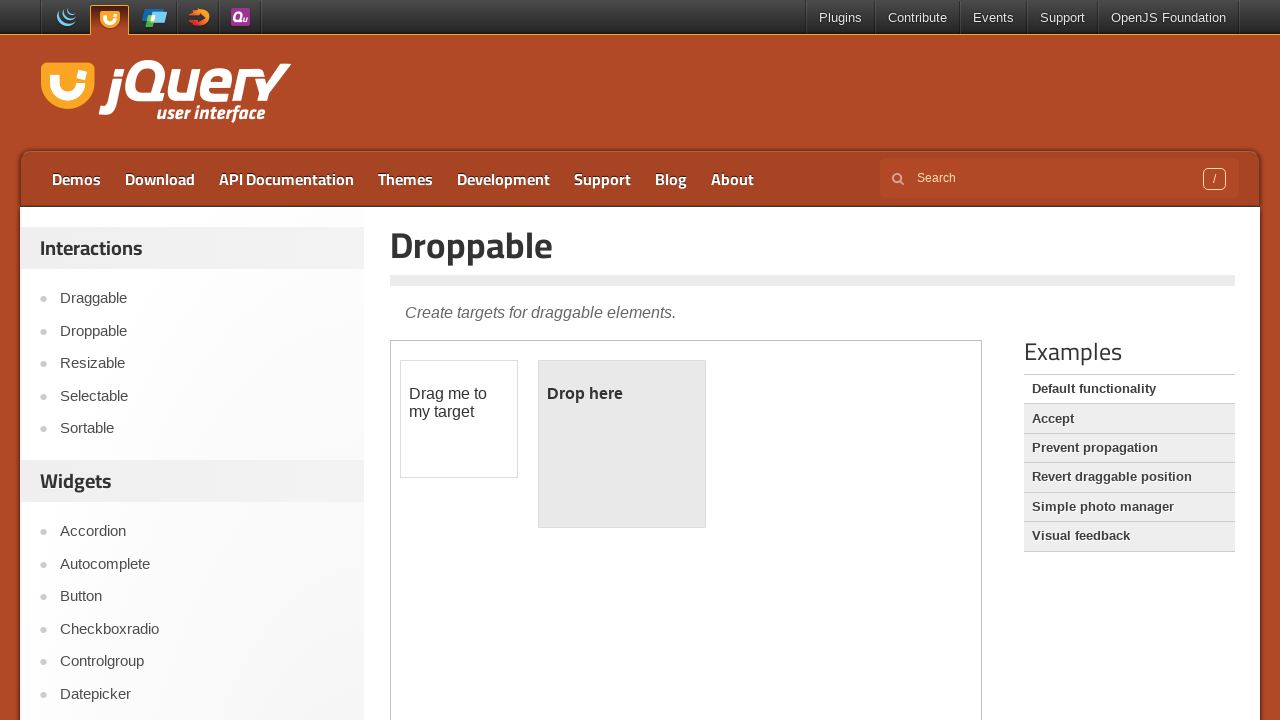

Located the draggable element
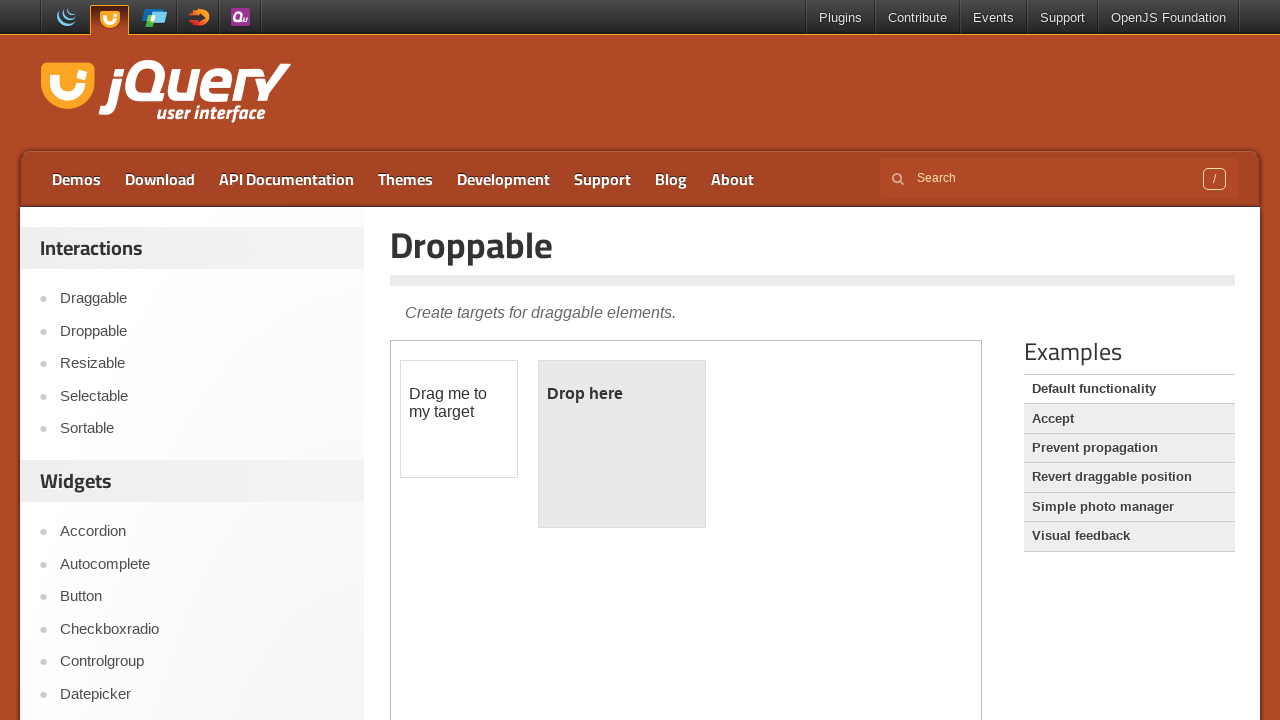

Located the droppable element
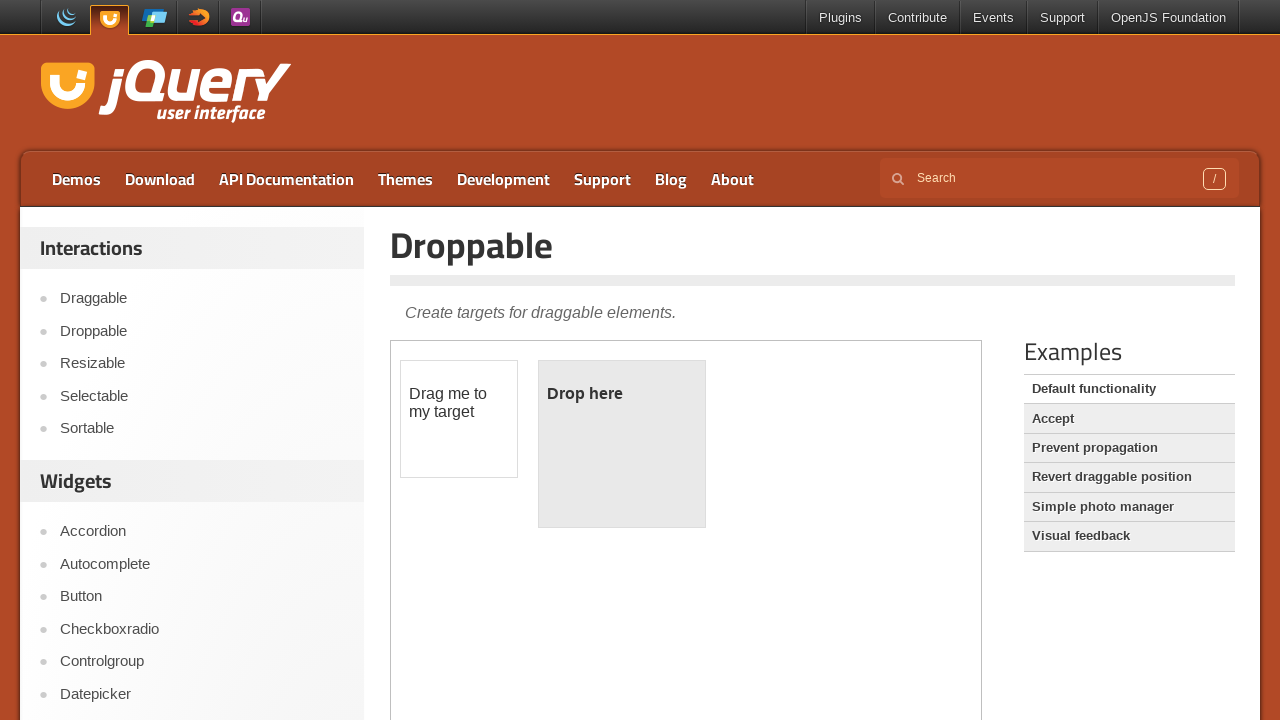

Dragged the draggable element into the droppable area at (622, 444)
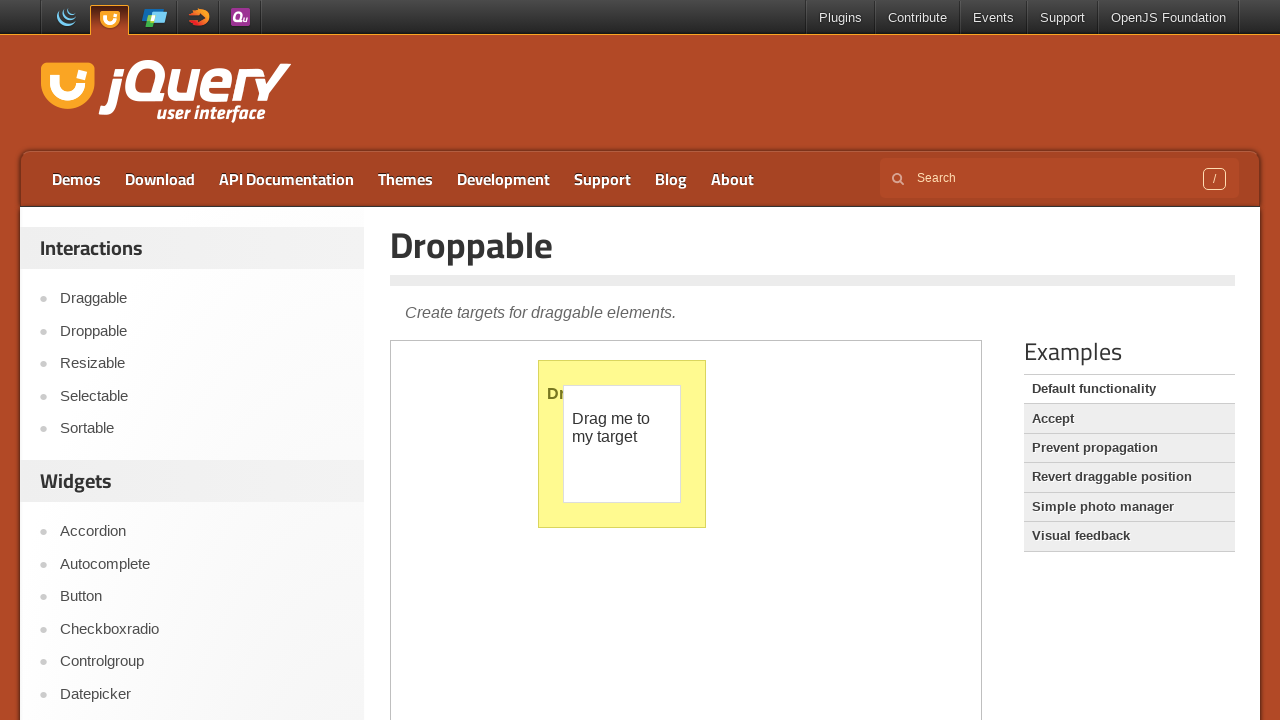

Clicked on API Documentation link at (286, 179) on text=API Documentation
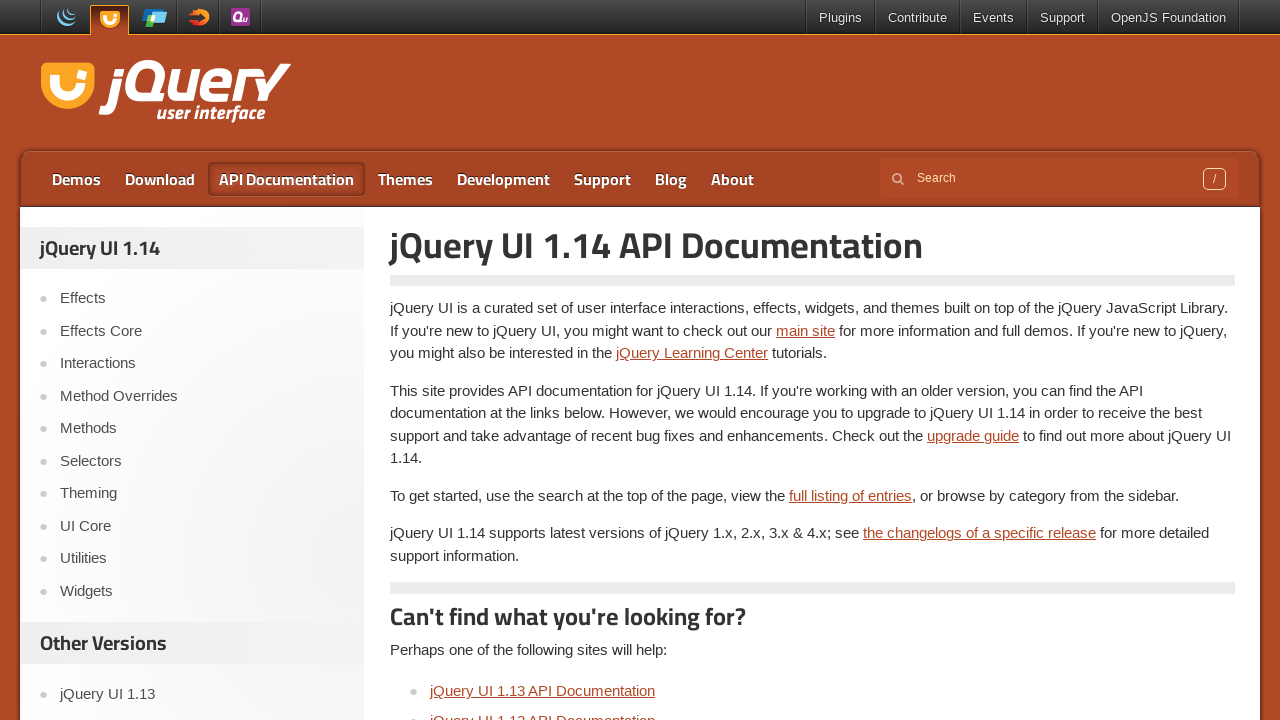

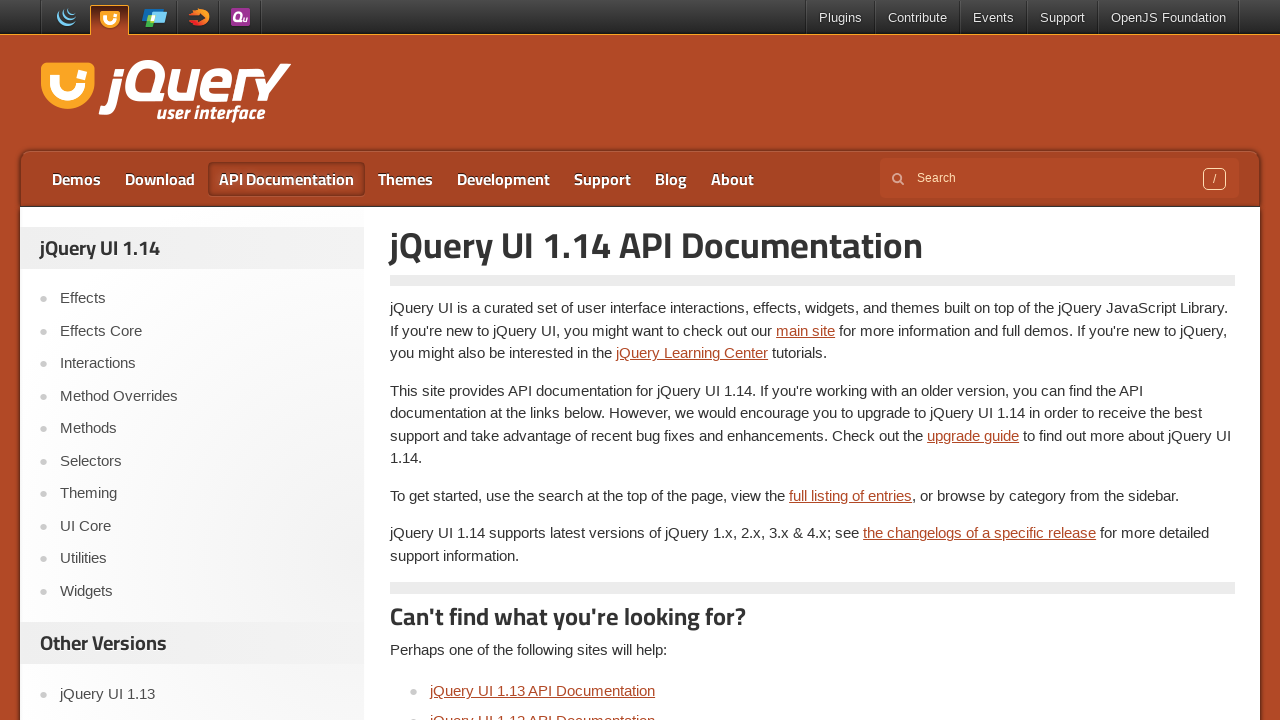